Tests AJAX functionality by clicking a button and waiting for dynamically loaded content to appear

Starting URL: http://www.uitestingplayground.com/ajax

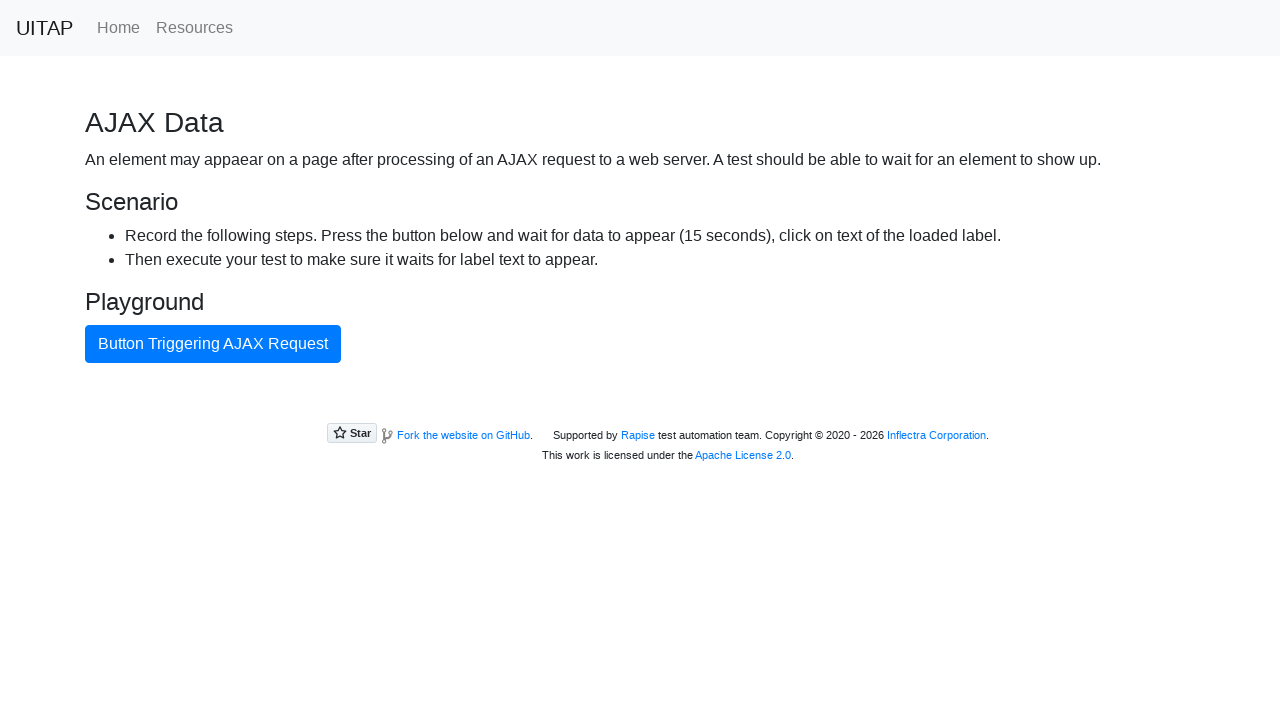

Clicked the blue AJAX button to trigger request at (213, 344) on #ajaxButton
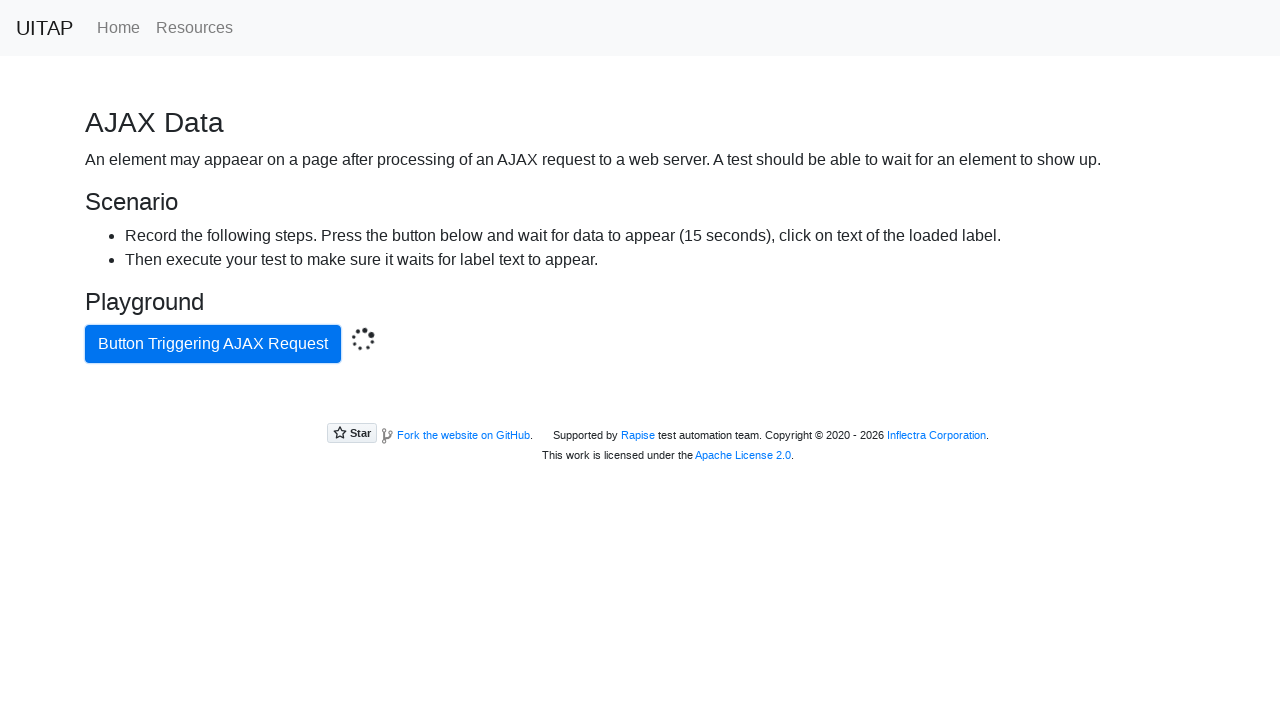

Waited for success message to appear after AJAX completed
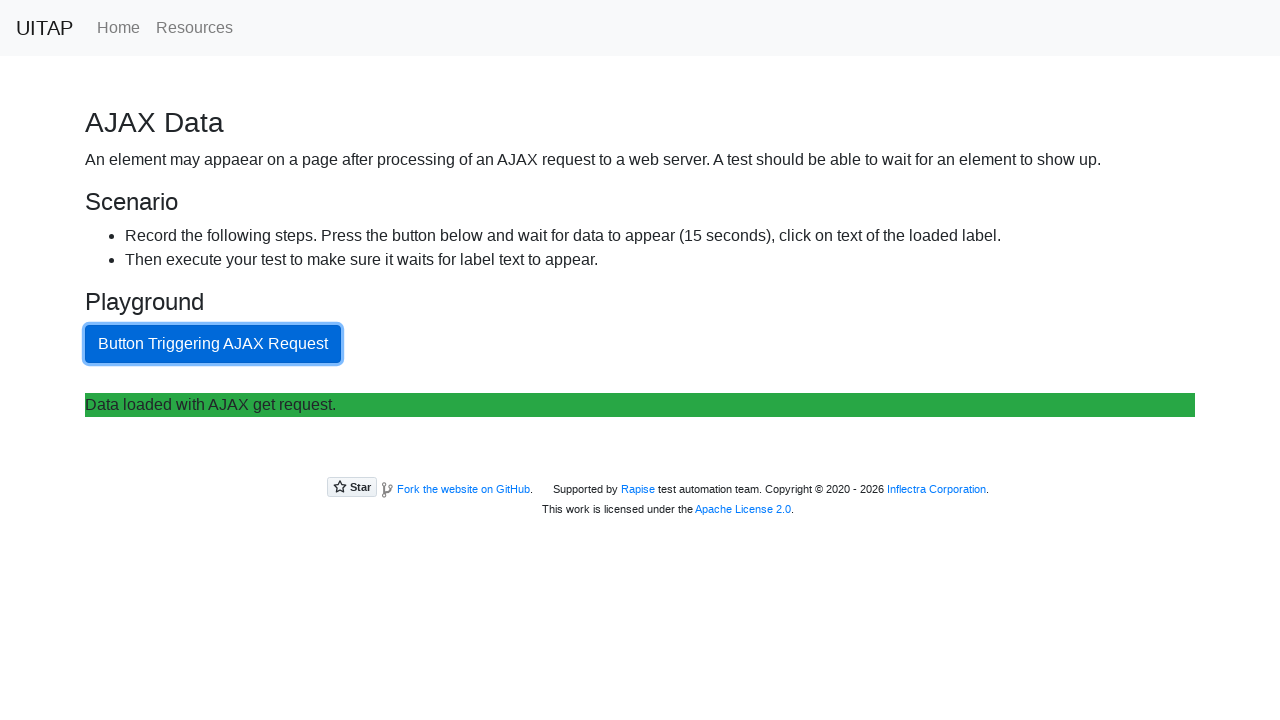

Retrieved text content from green success message
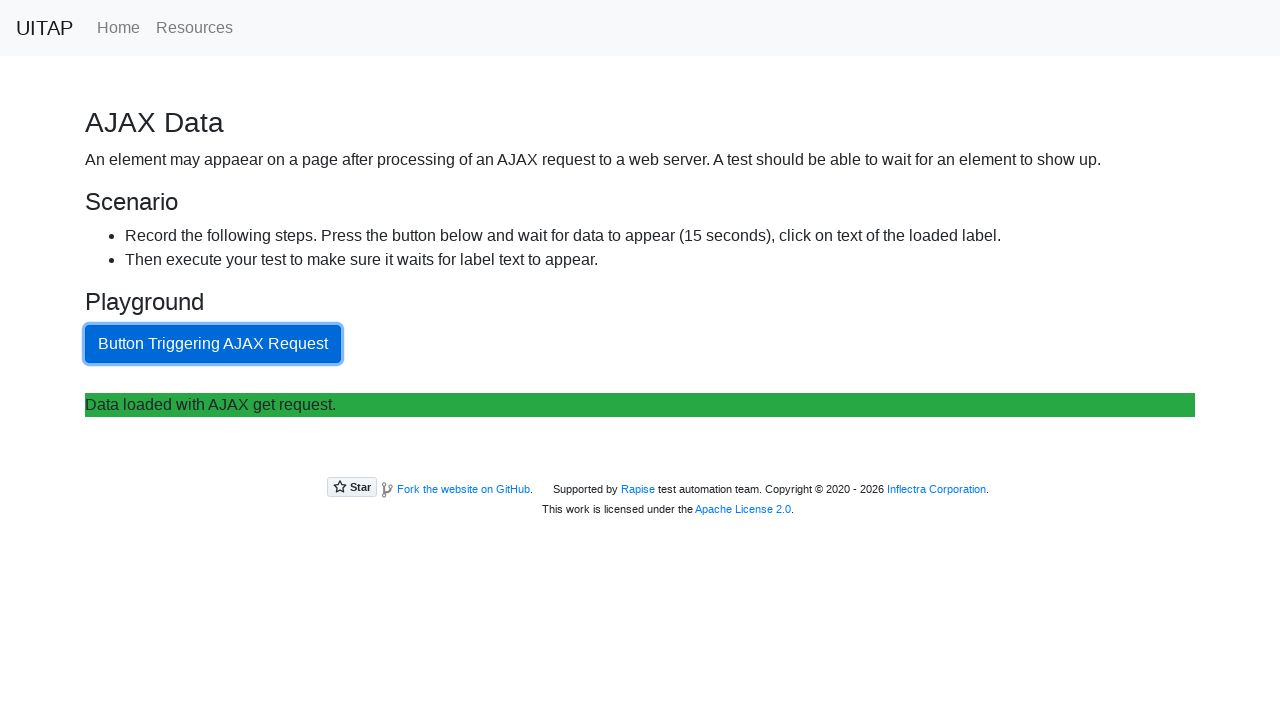

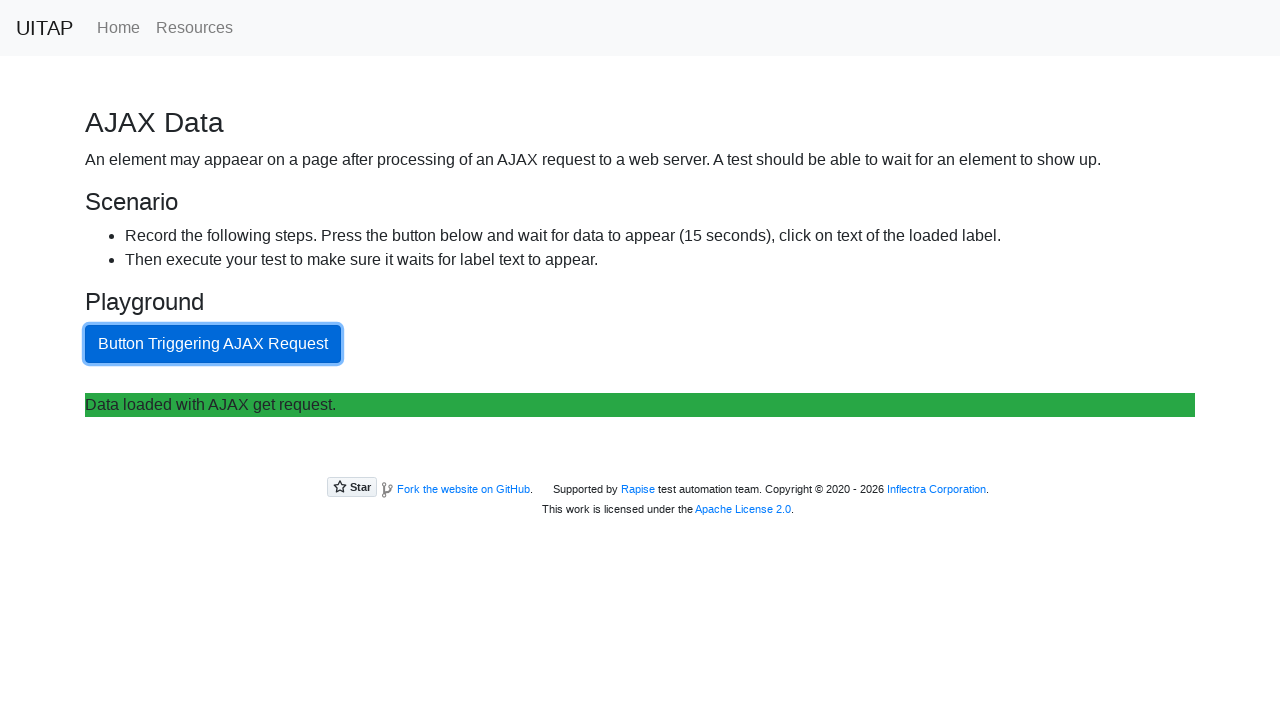